Tests JavaScript prompt alert handling by clicking a button that triggers a prompt dialog, then accepting it with custom text input.

Starting URL: https://demoqa.com/alerts

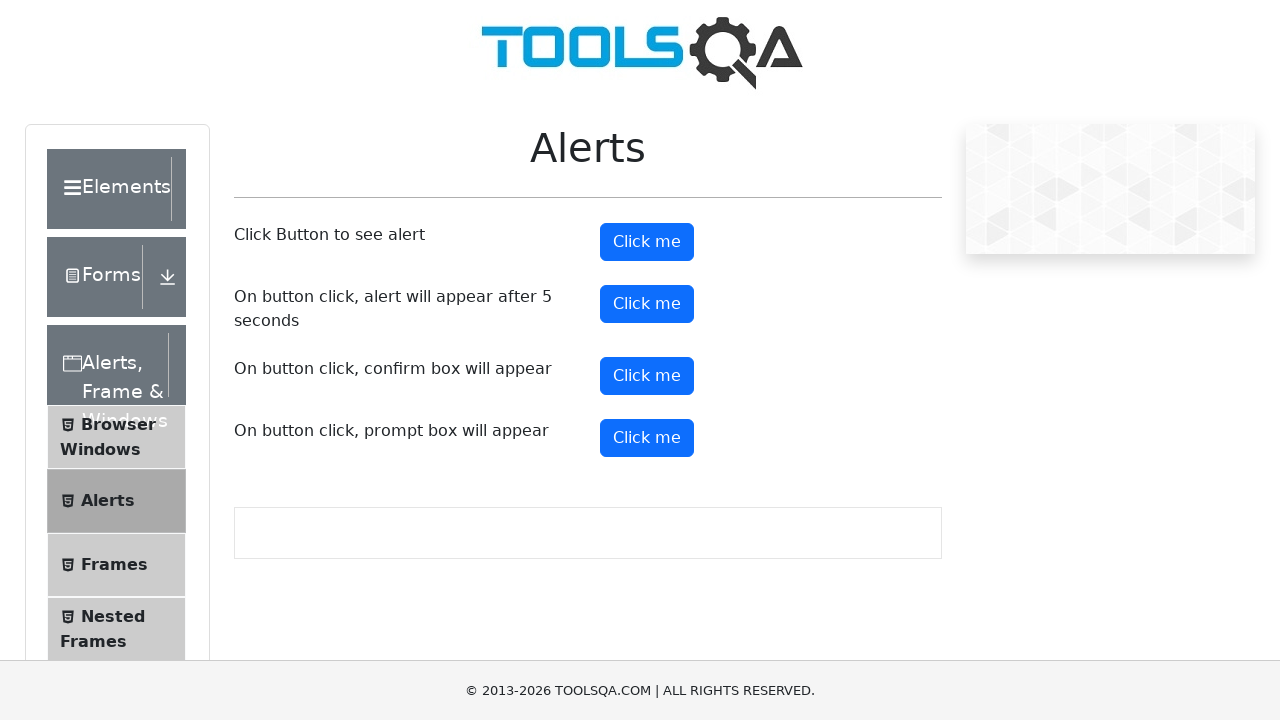

Set up dialog handler for JavaScript prompts, confirms, and alerts
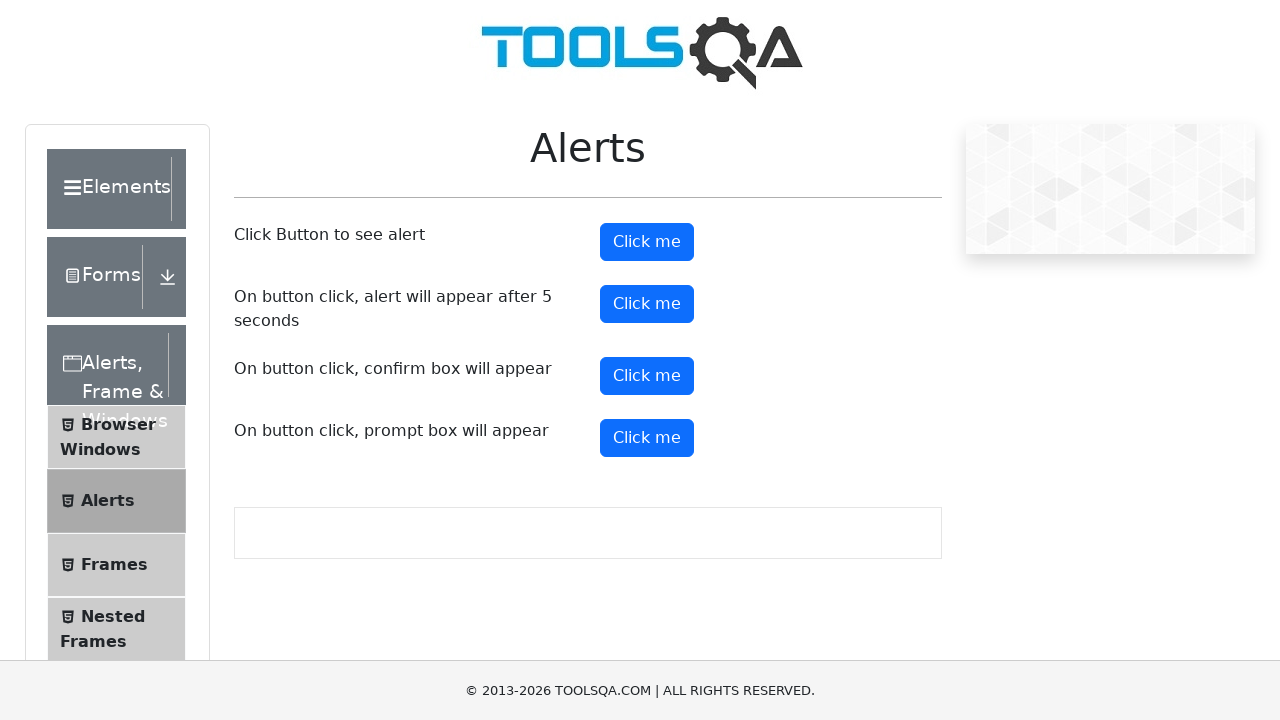

Clicked prompt button to trigger JavaScript prompt dialog at (647, 438) on #promtButton
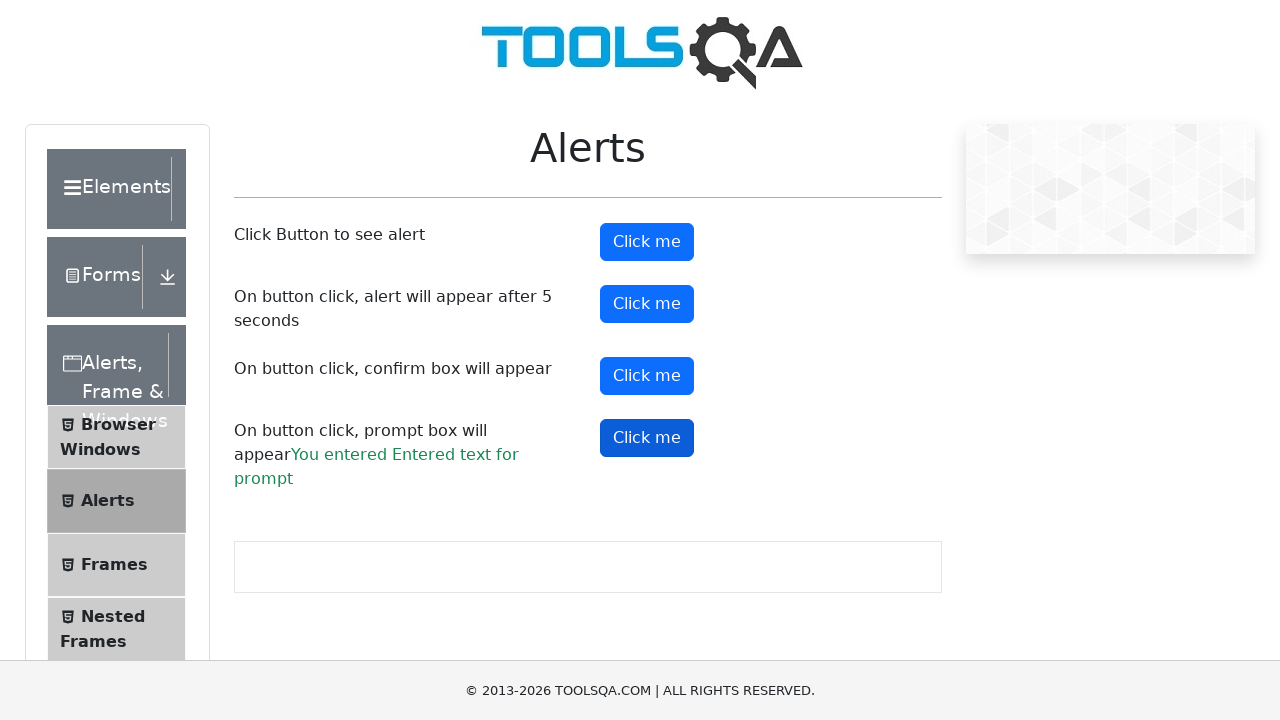

Prompt dialog accepted with custom text and result message appeared
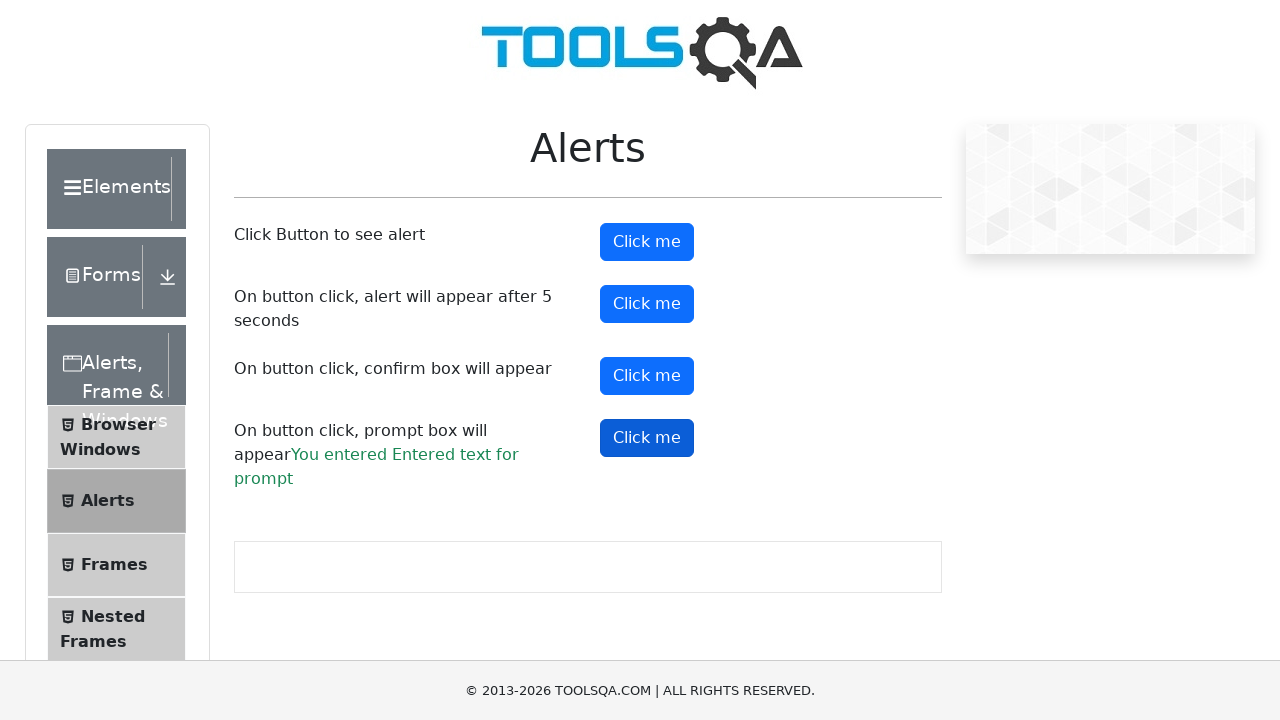

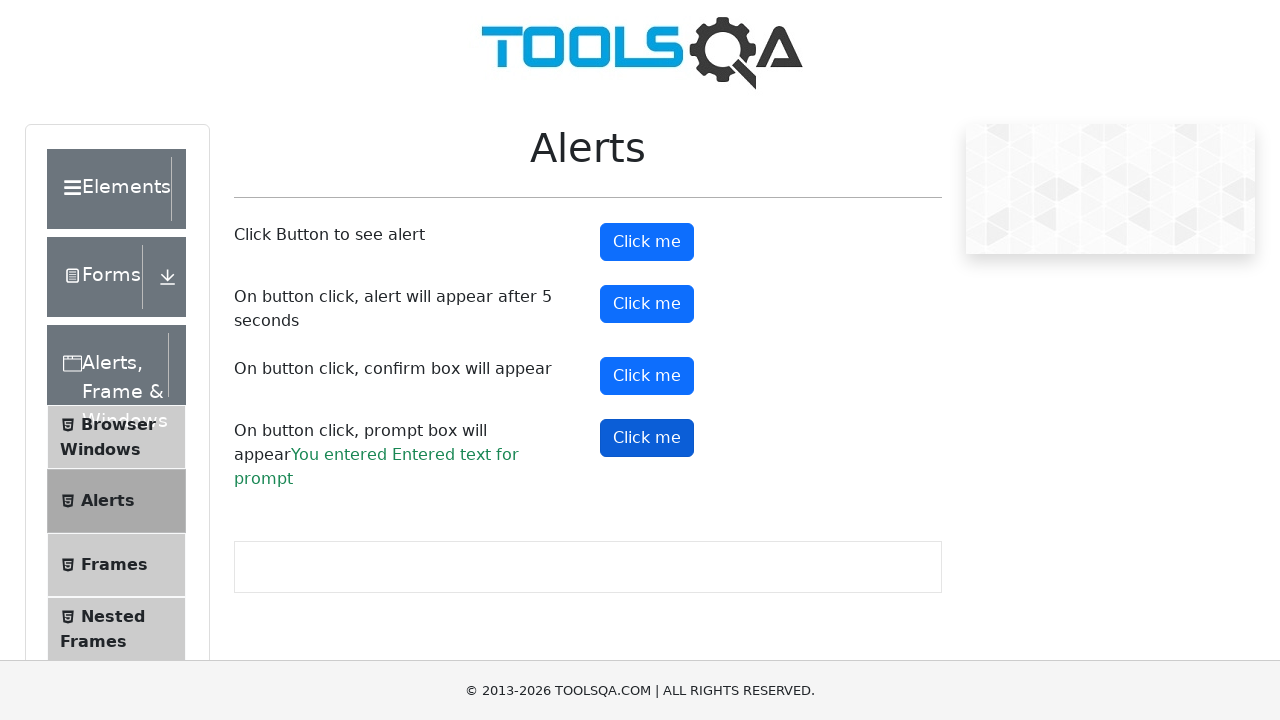